Tests JavaScript popup functionality on W3Schools by clicking multiple "Try it Yourself" links, switching between opened windows, working with iframes, and handling JavaScript alerts.

Starting URL: https://www.w3schools.com/js/js_popup.asp

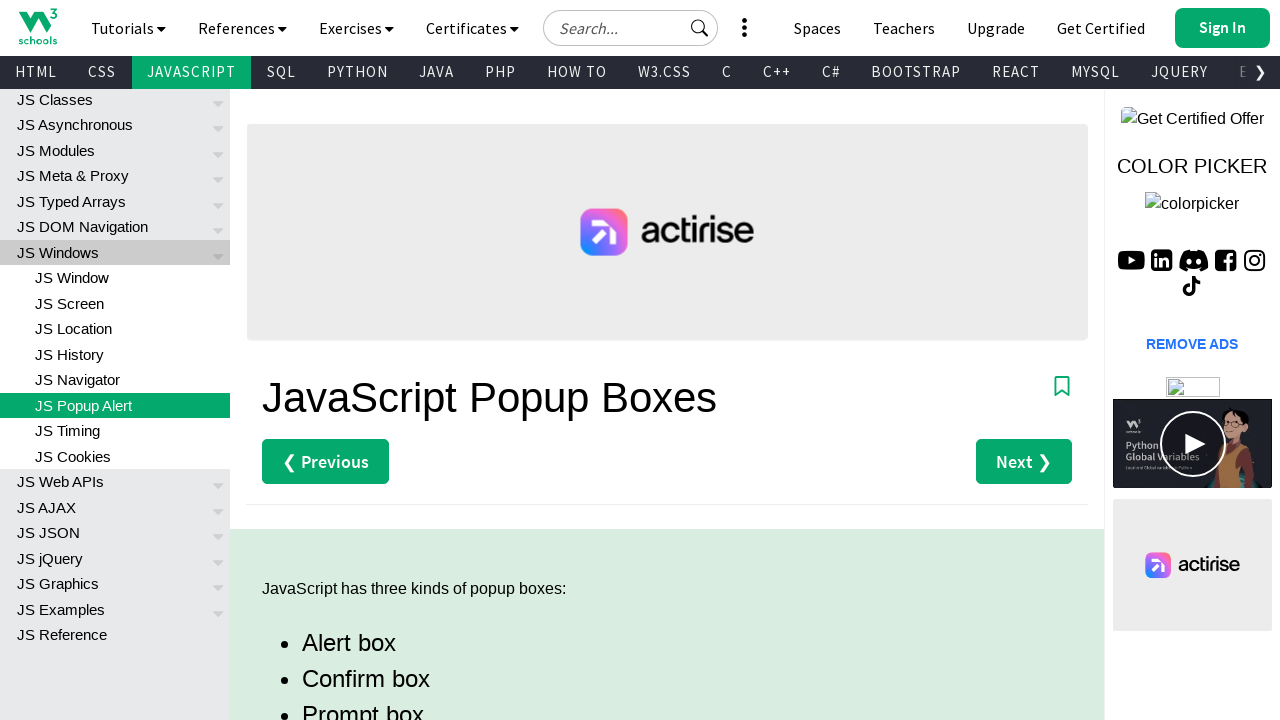

Clicked first 'Try it Yourself' link (Alert example) at (334, 360) on xpath=(//a[text()='Try it Yourself »'])[1]
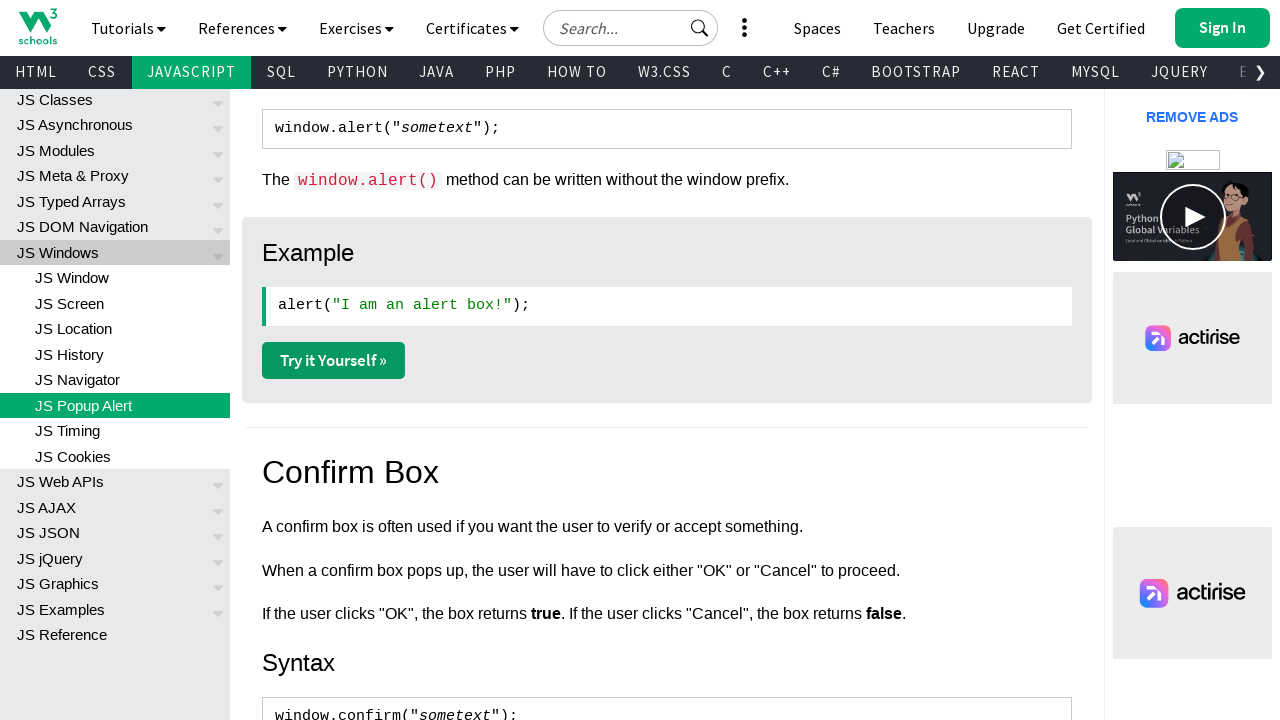

Clicked second 'Try it Yourself' link (Confirm example) at (334, 361) on xpath=(//a[text()='Try it Yourself »'])[2]
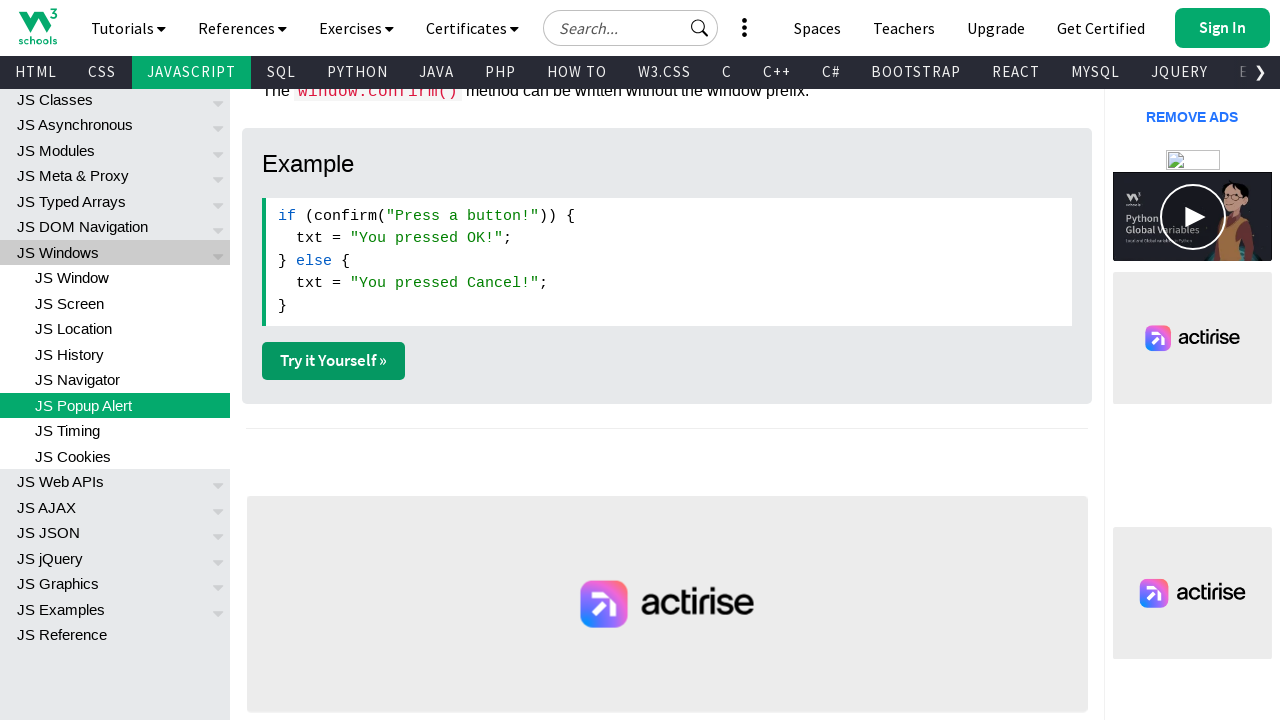

Clicked third 'Try it Yourself' link (Prompt example) at (334, 361) on xpath=(//a[text()='Try it Yourself »'])[3]
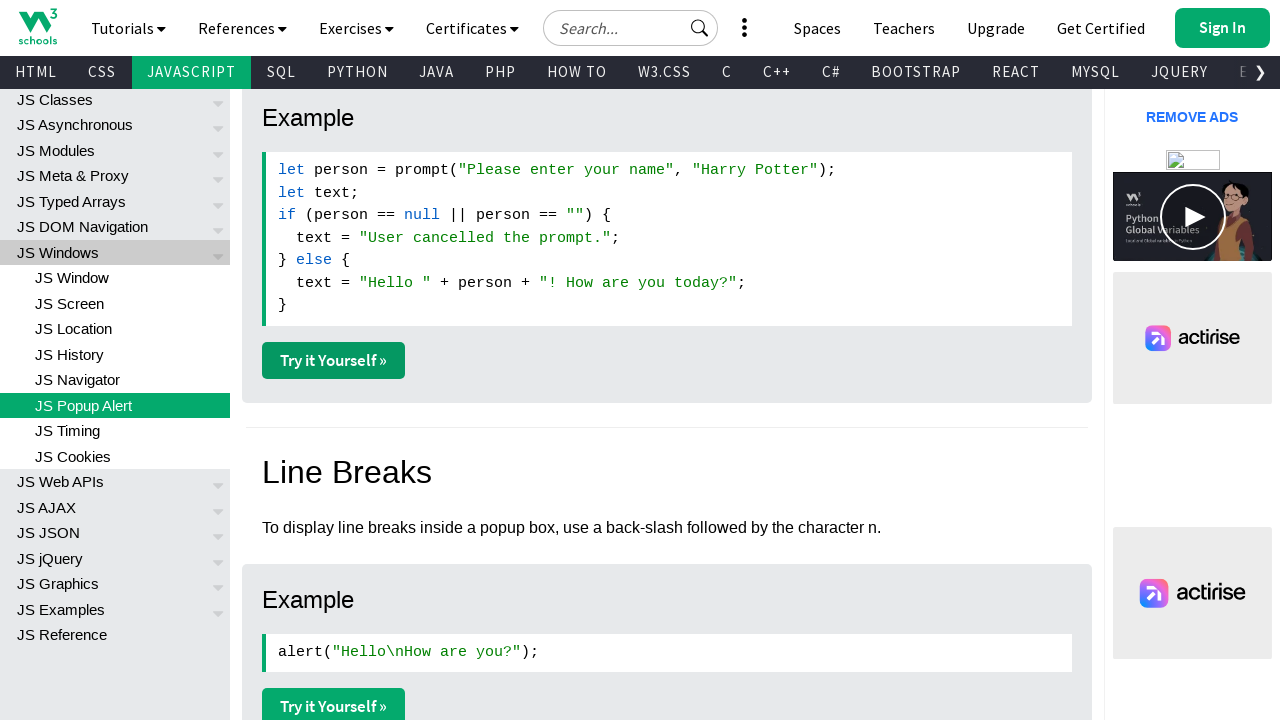

Clicked fourth 'Try it Yourself' link (Line breaks example) at (334, 702) on xpath=(//a[text()='Try it Yourself »'])[4]
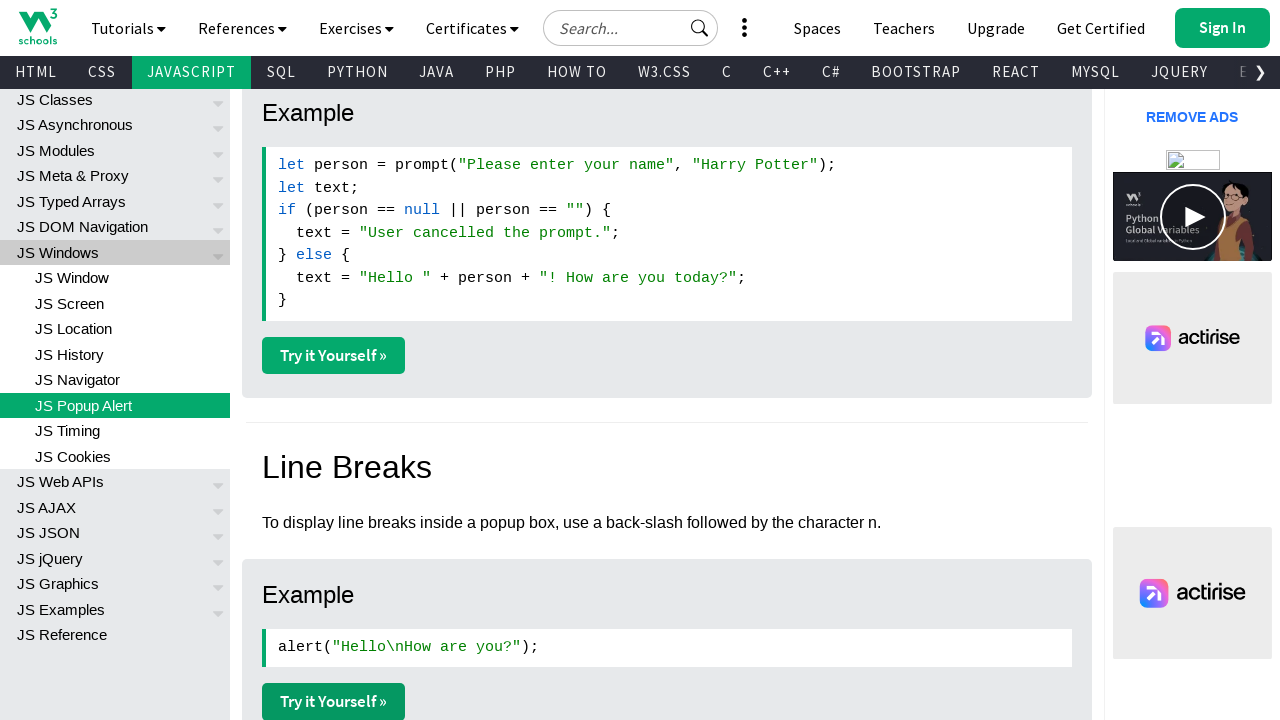

Brought page window to front
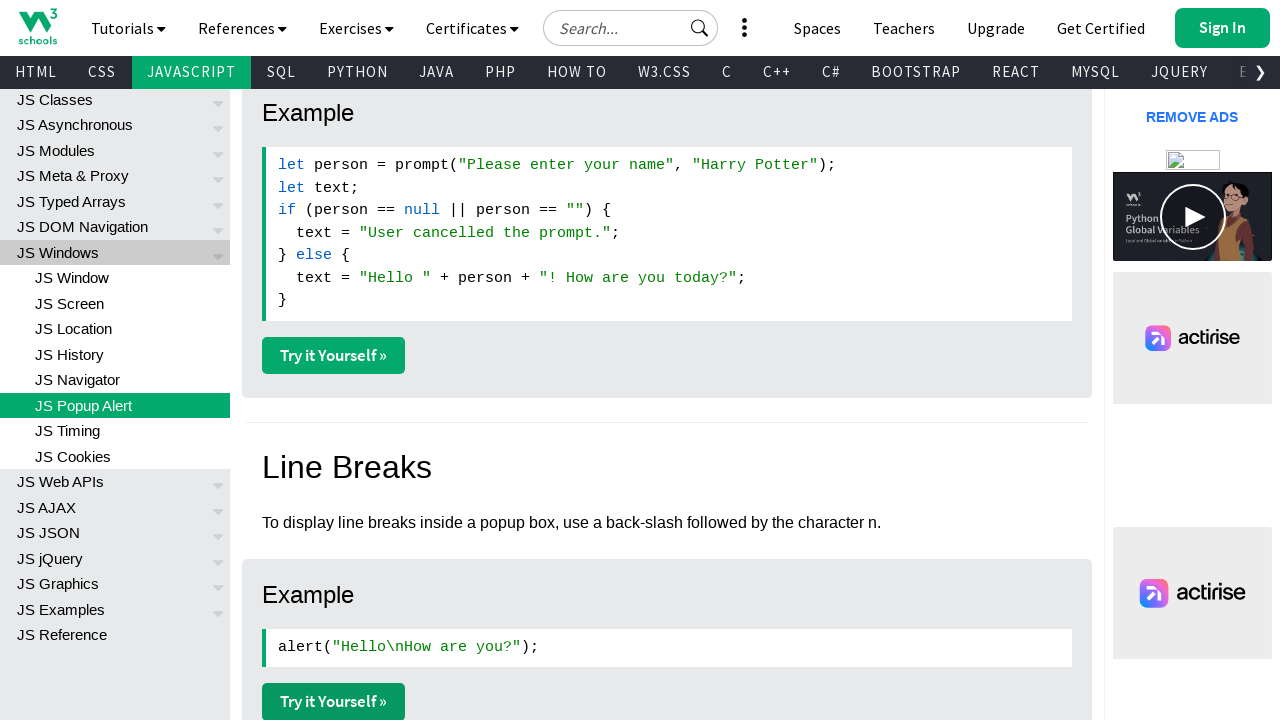

Waited 1 second between window switches
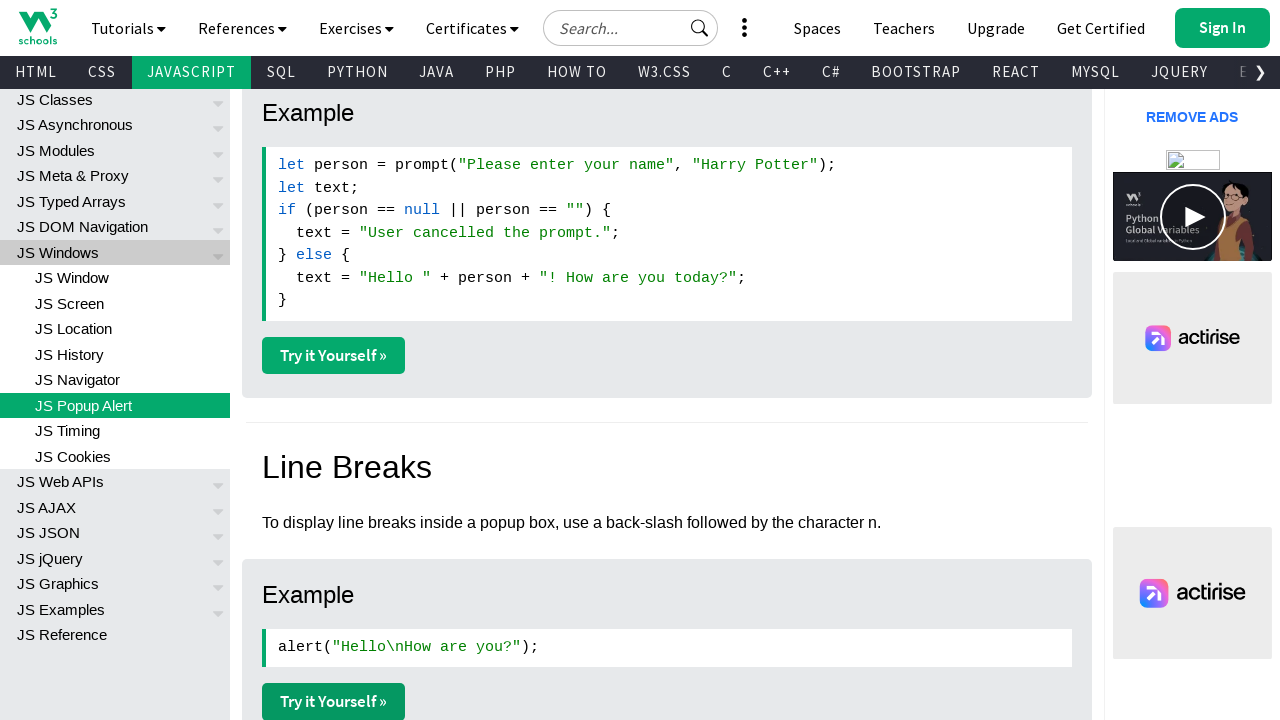

Brought page window to front
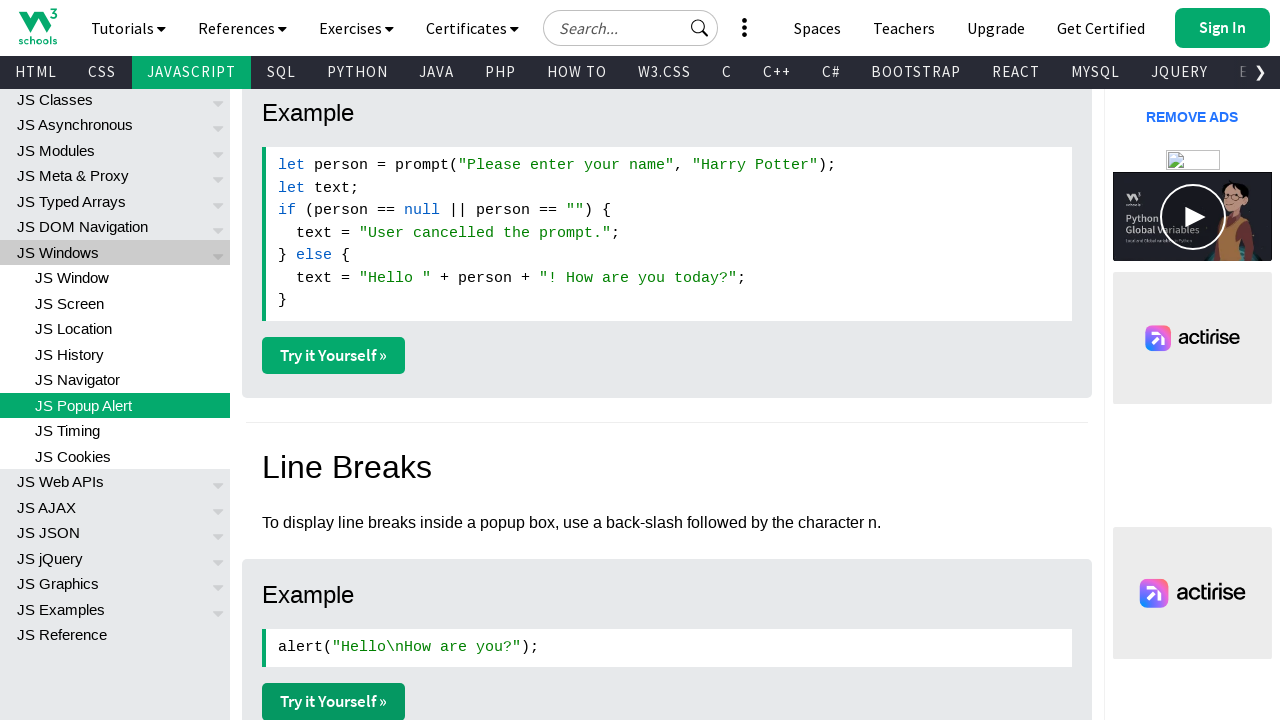

Waited 1 second between window switches
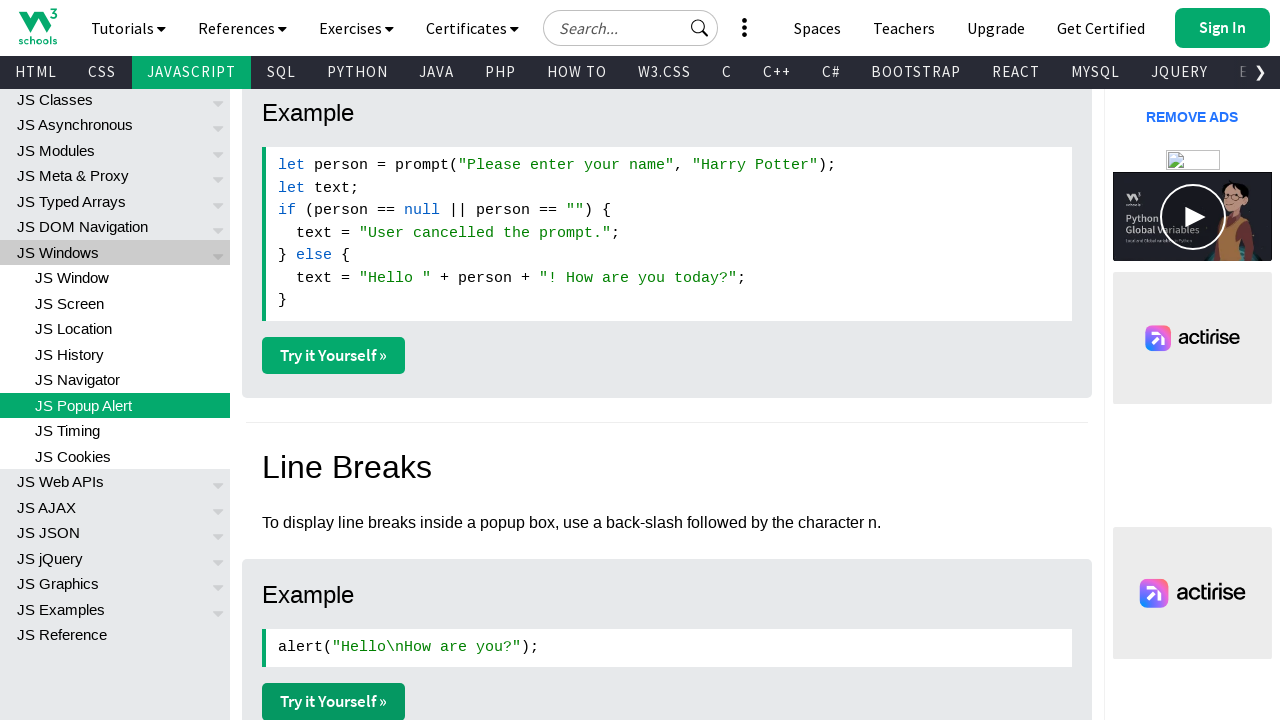

Brought page window to front
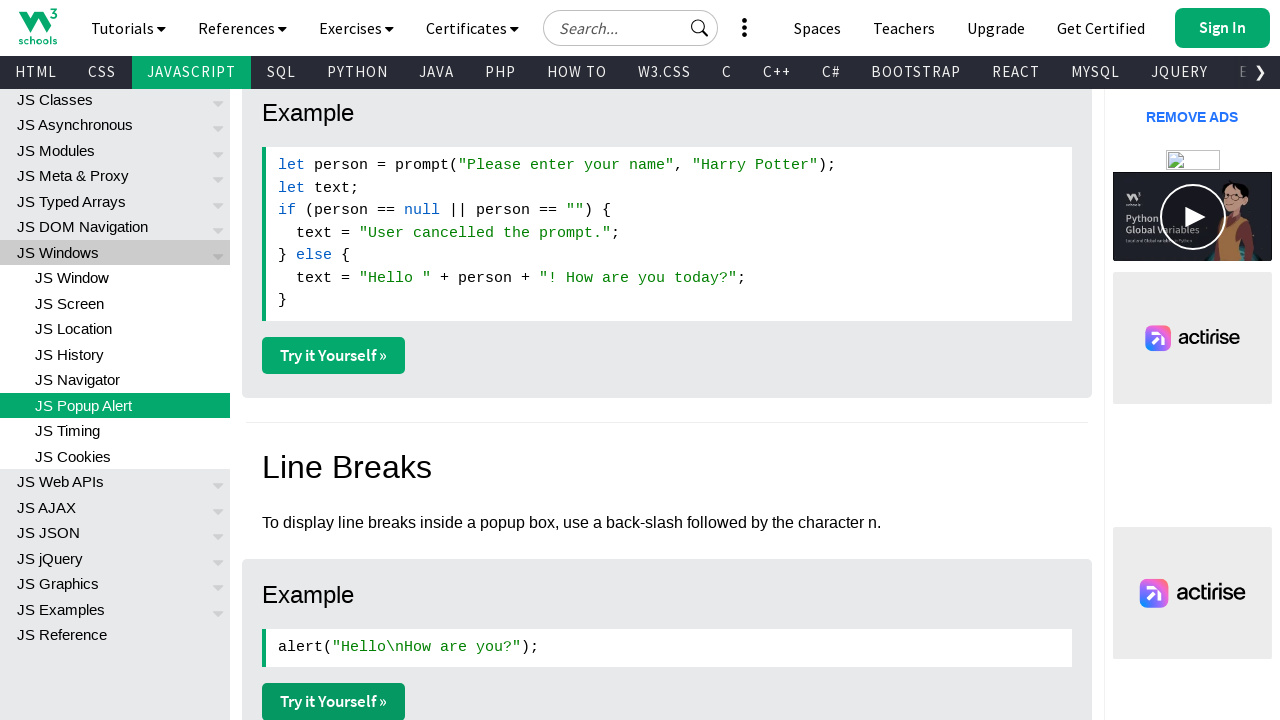

Waited 1 second between window switches
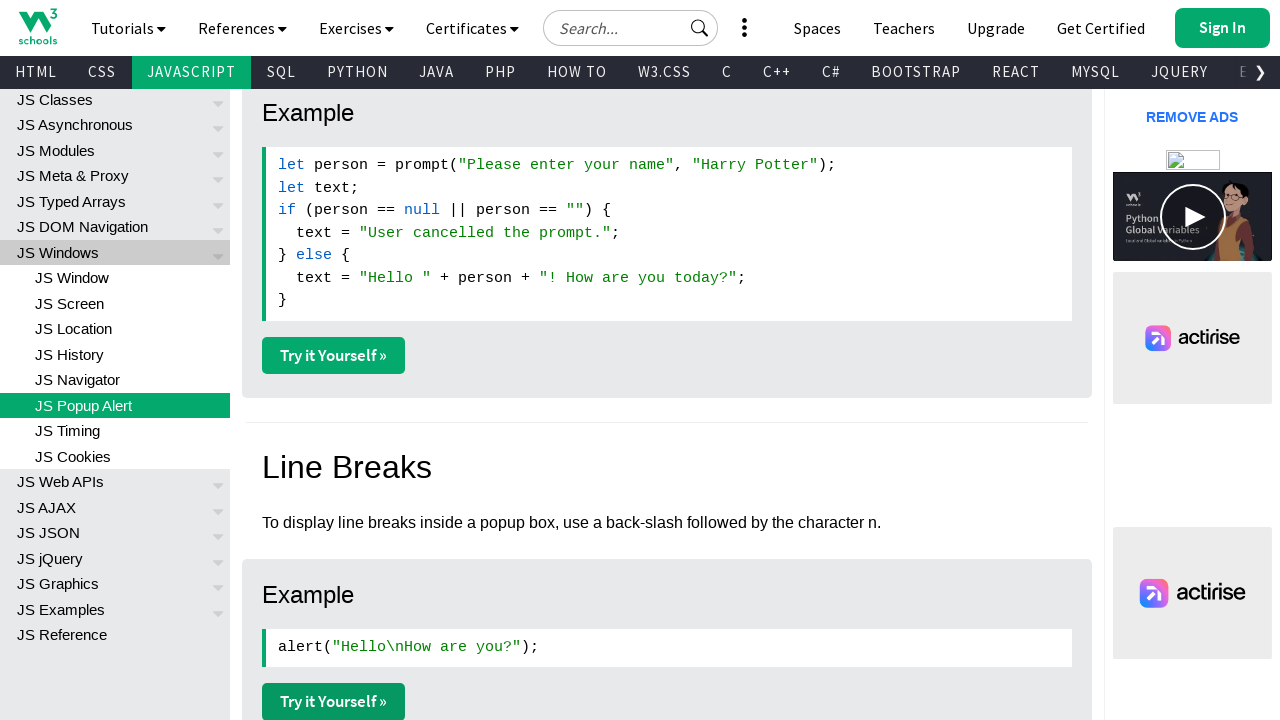

Brought page window to front
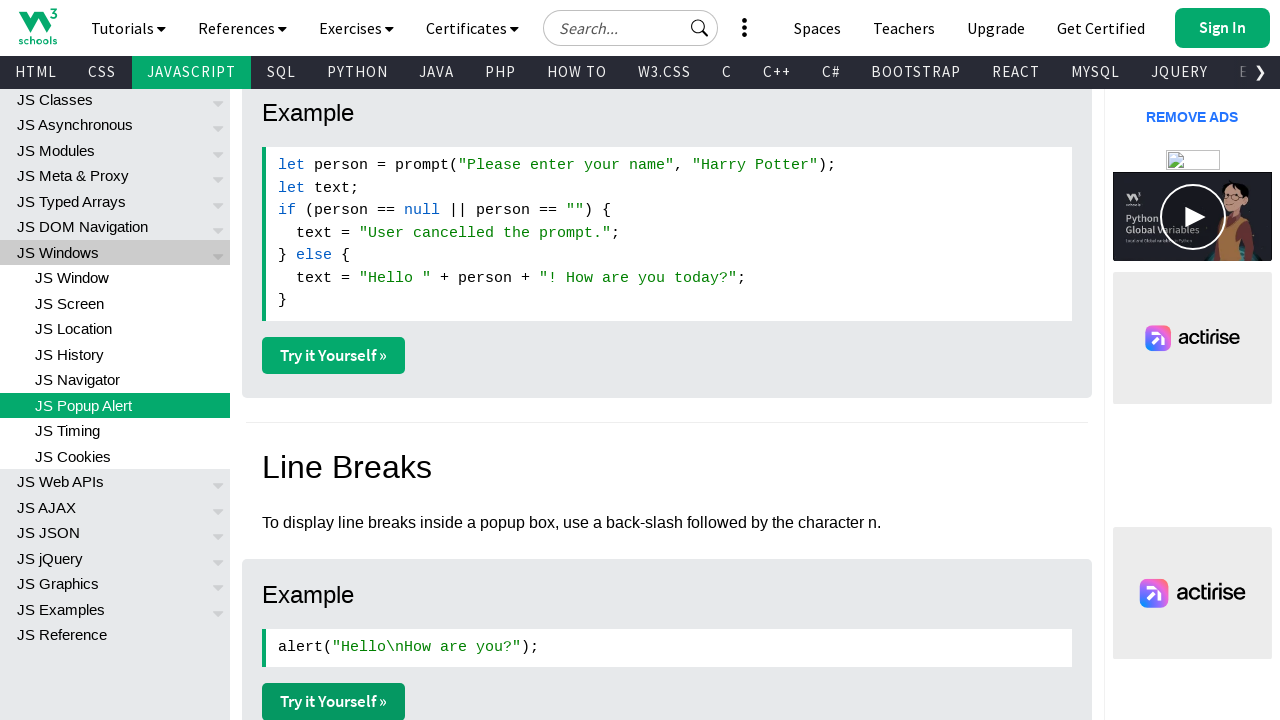

Waited 1 second between window switches
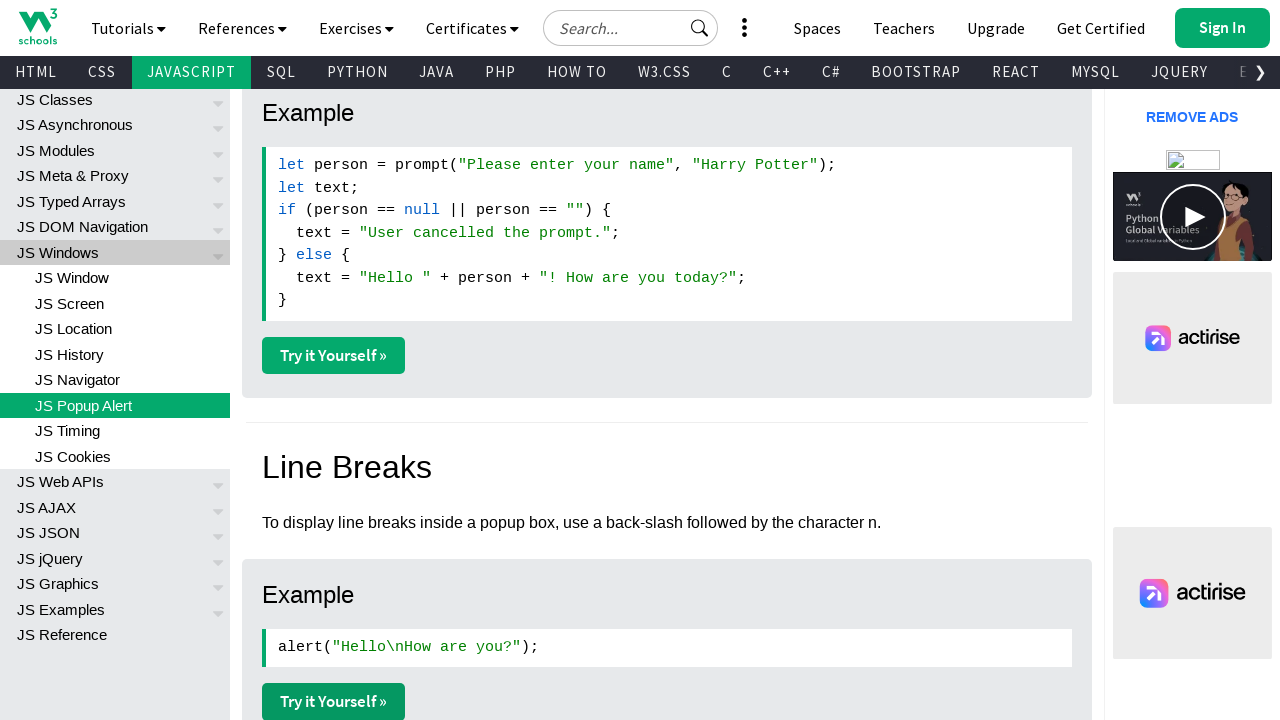

Brought page window to front
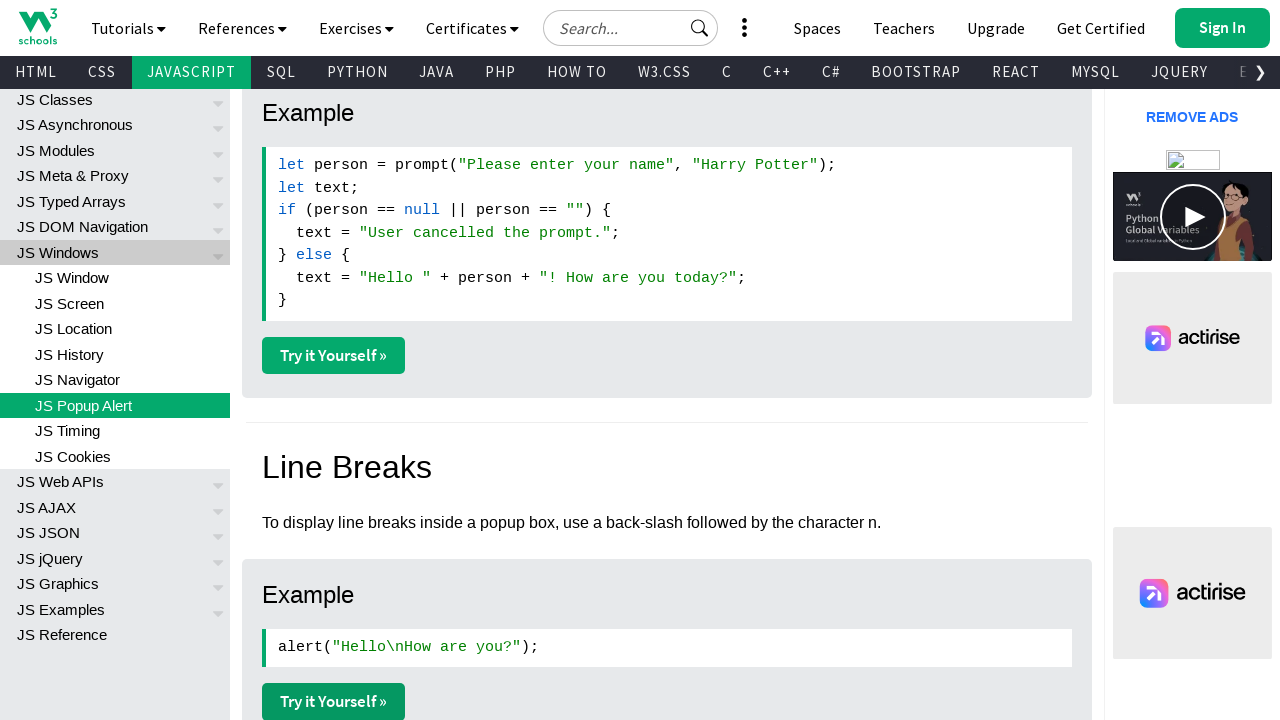

Waited 1 second between window switches
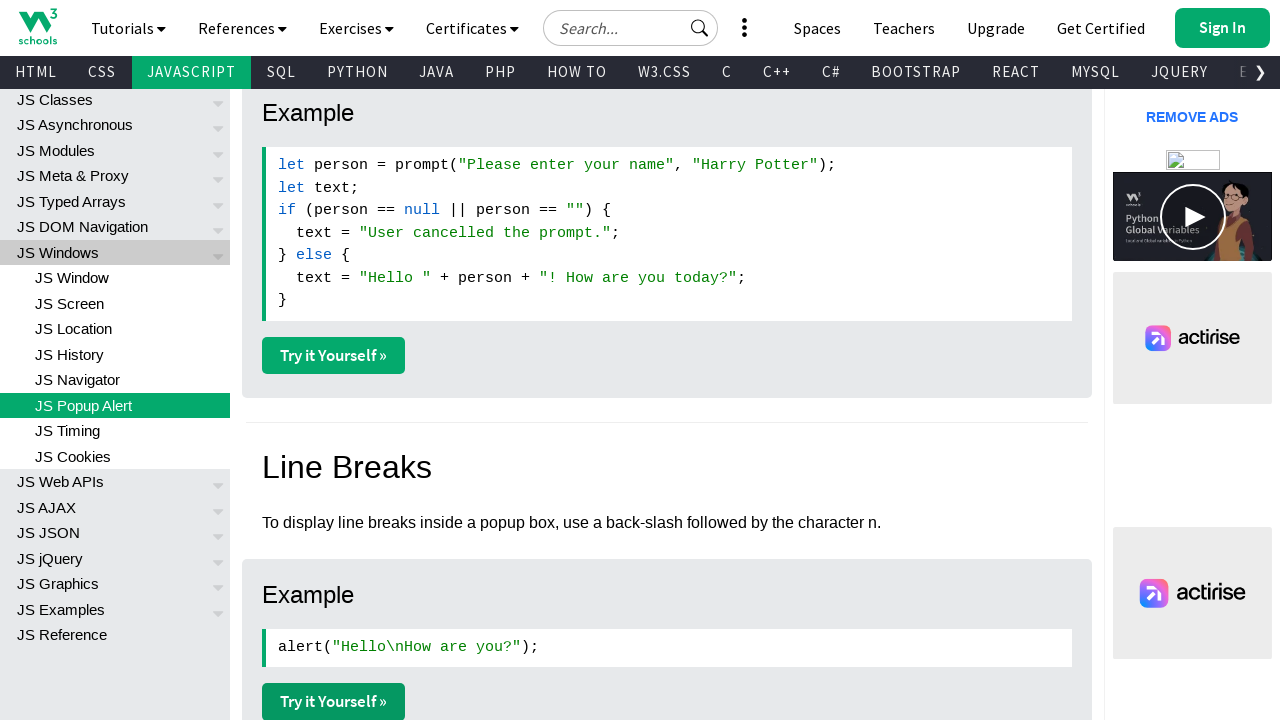

Navigated to W3Schools JavaScript popup page in last window
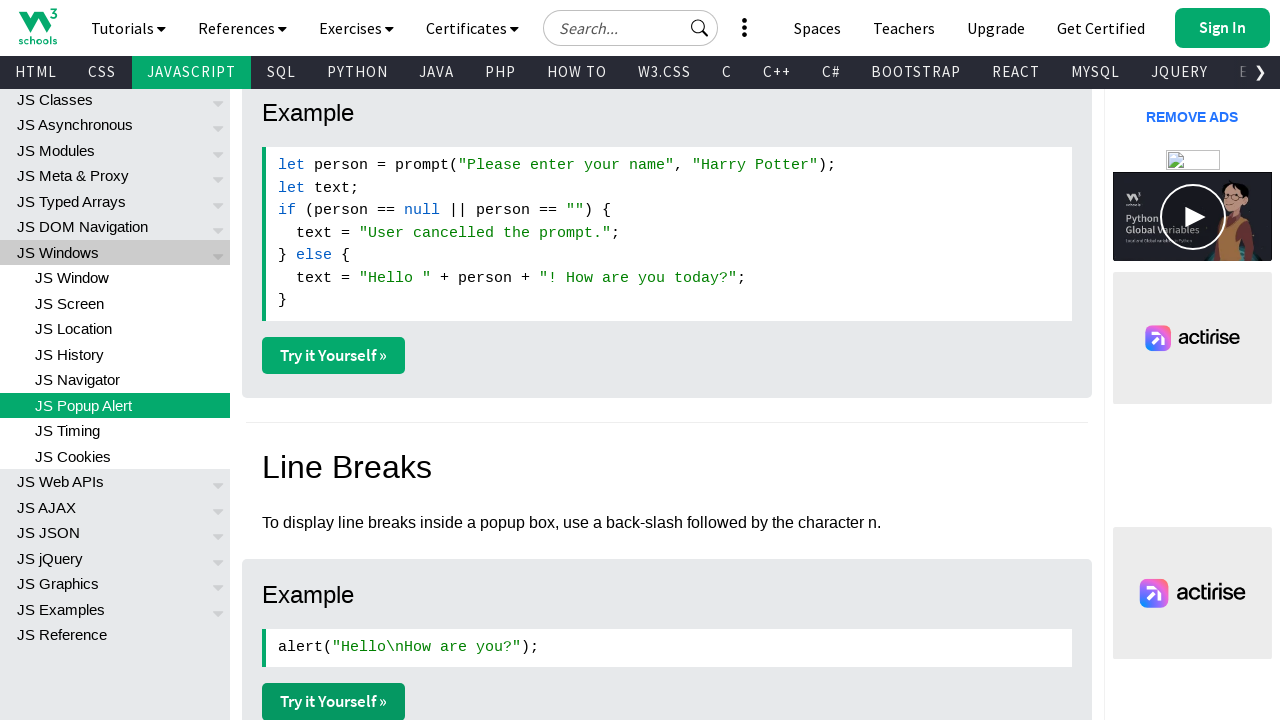

Waited for page to fully load
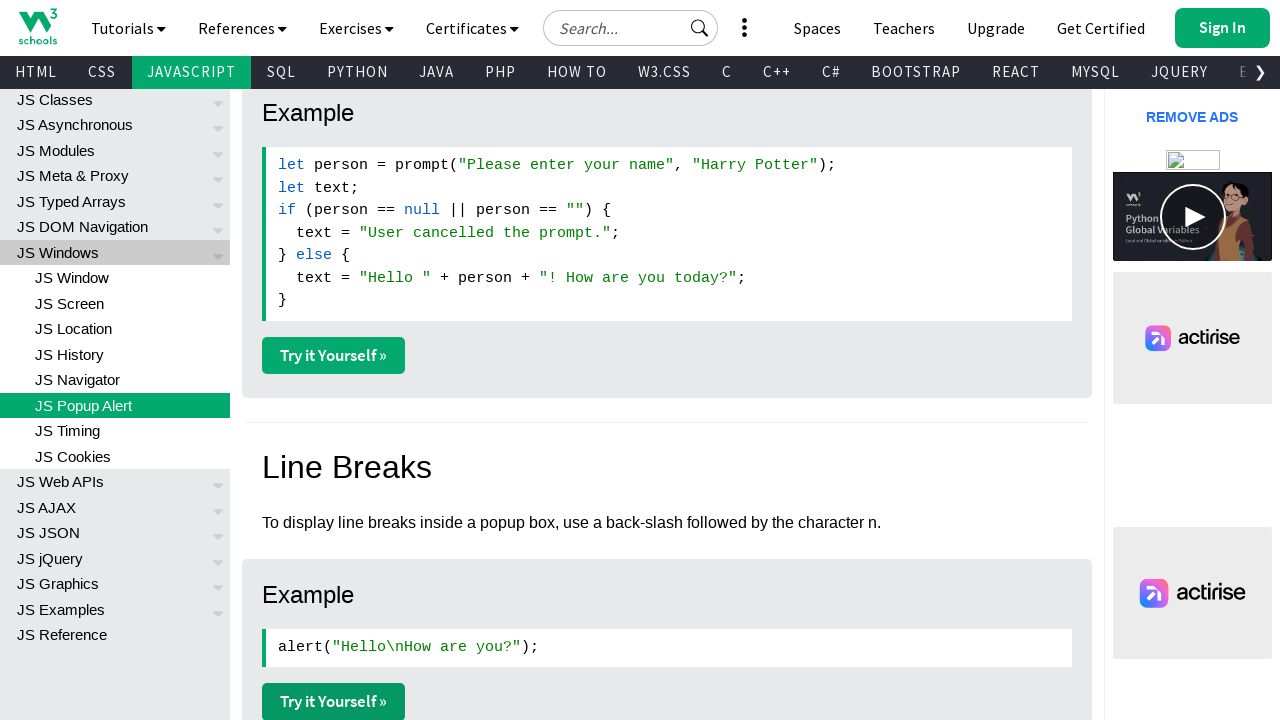

Clicked first 'Try it Yourself' link again on main page at (334, 360) on xpath=(//a[text()='Try it Yourself »'])[1]
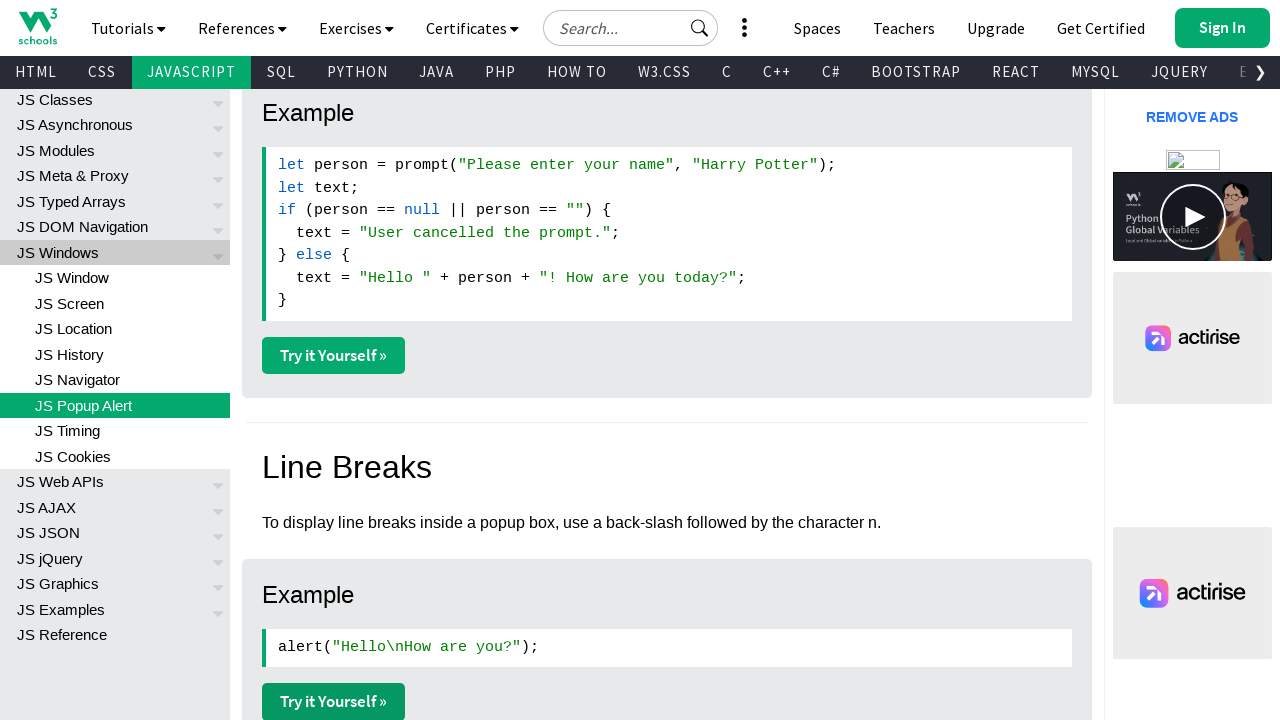

Waited 2 seconds for new page to open
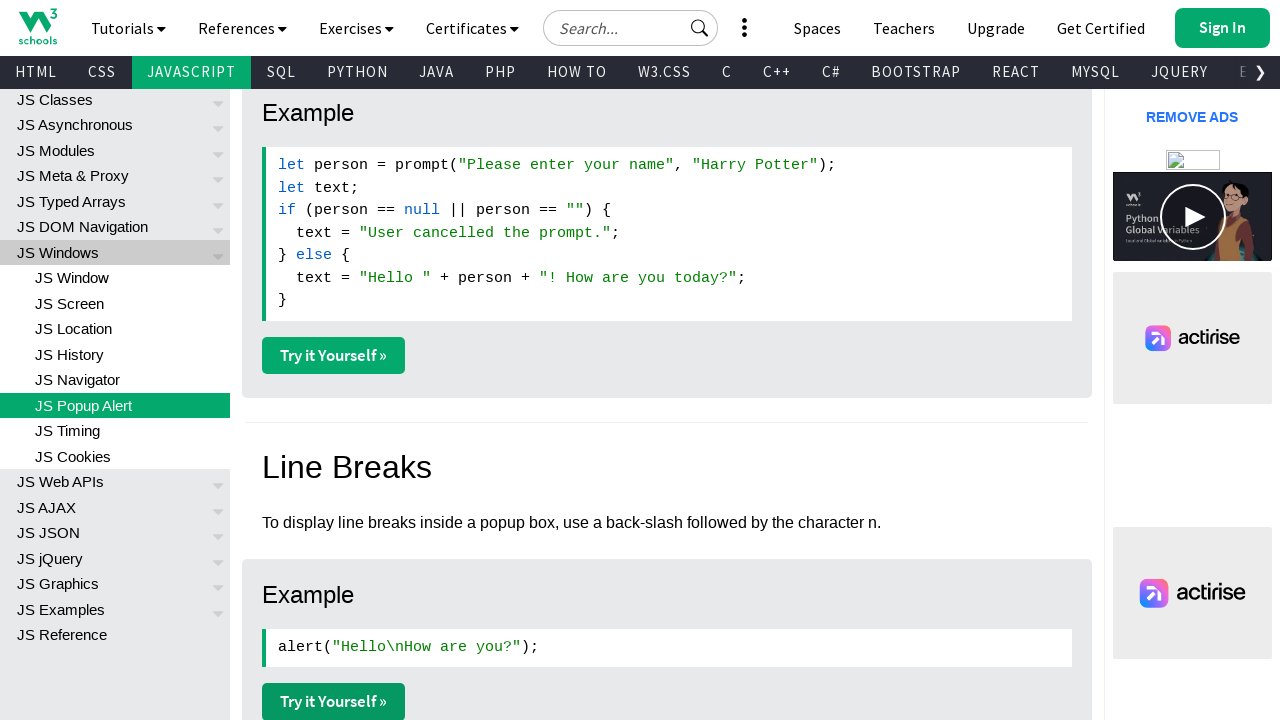

Switched to the newly opened page
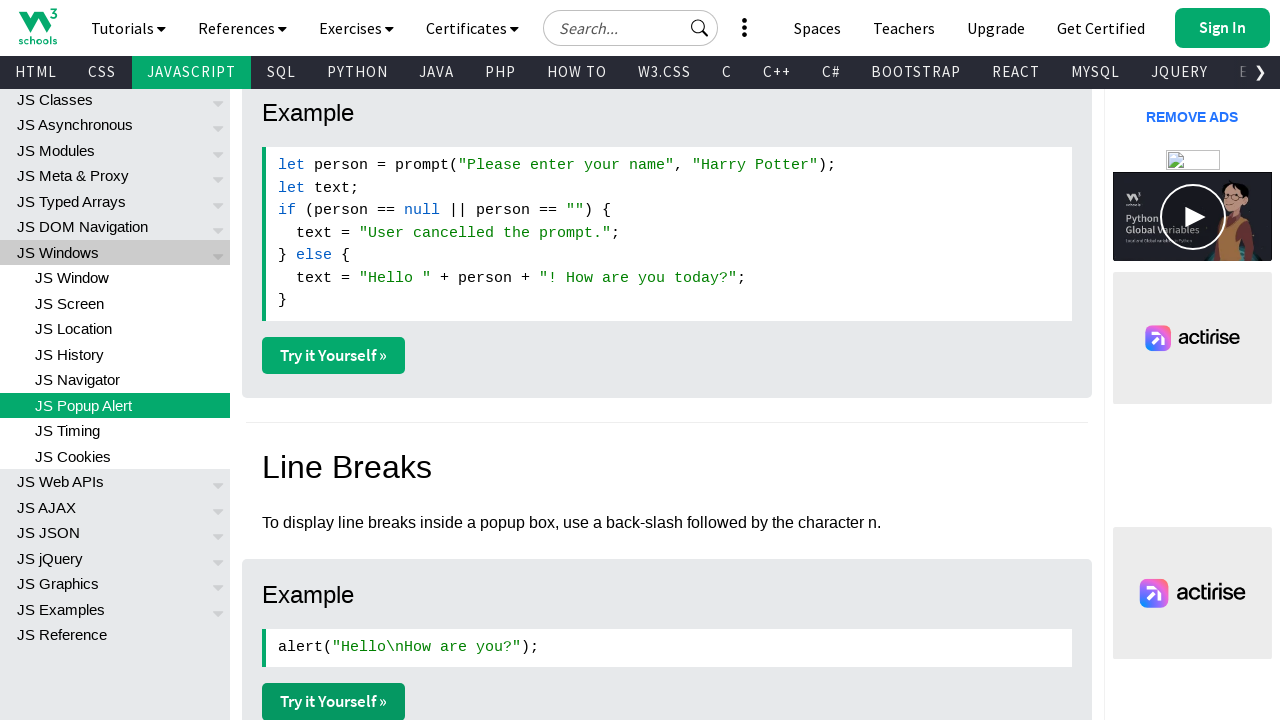

Clicked 'Get your own website' button at (920, 22) on #getwebsitebtn
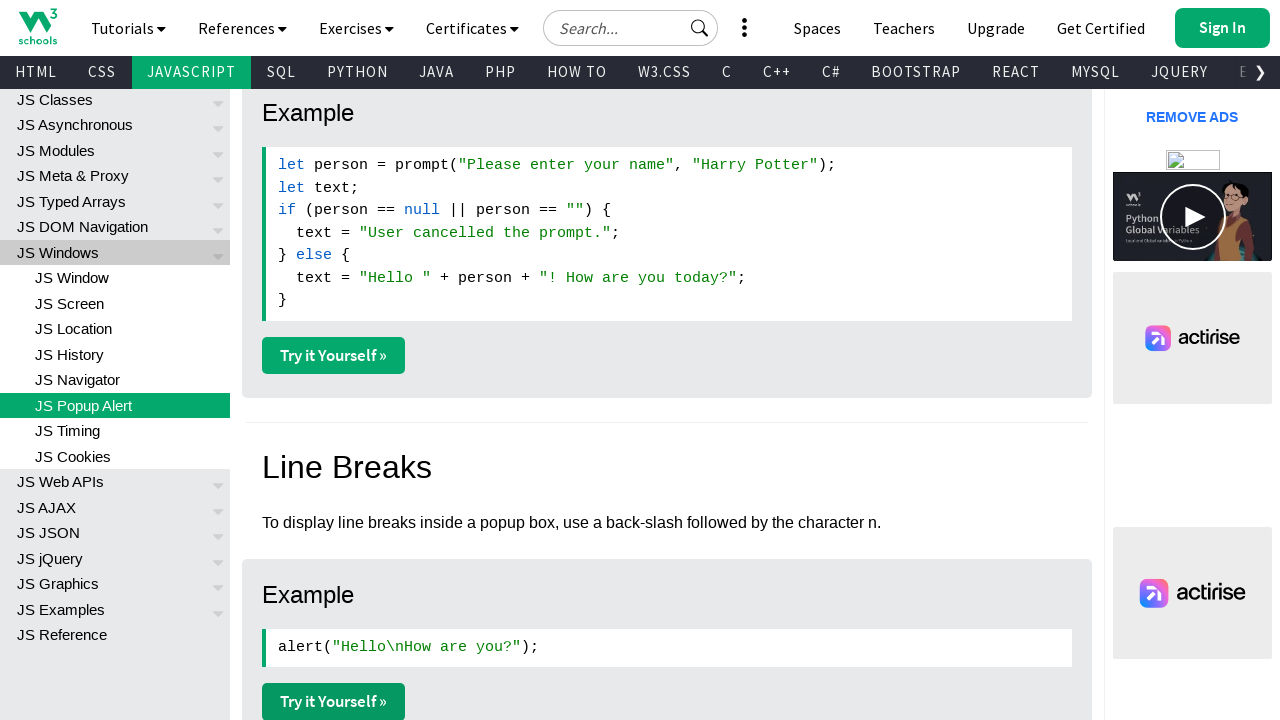

Located the iframeResult iframe
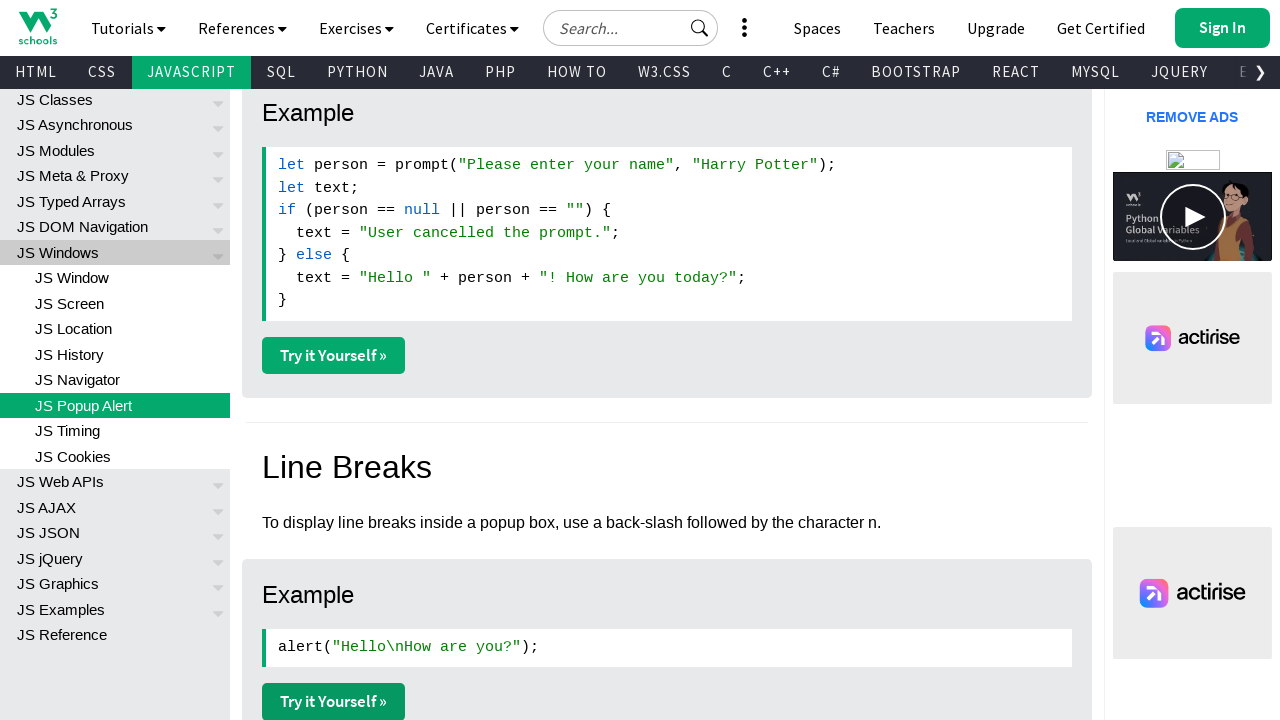

Clicked 'Try it' button inside the iframe at (551, 122) on #iframeResult >> internal:control=enter-frame >> button:has-text('Try it')
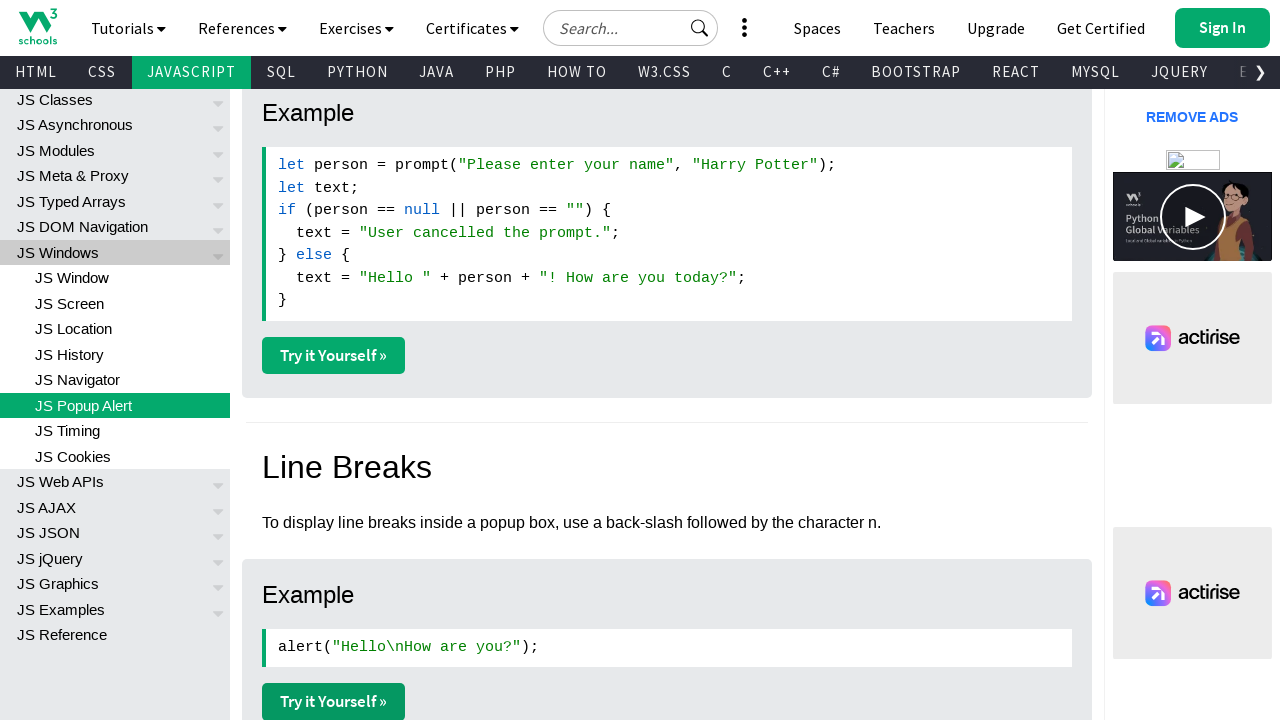

Set up dialog handler to accept JavaScript alerts
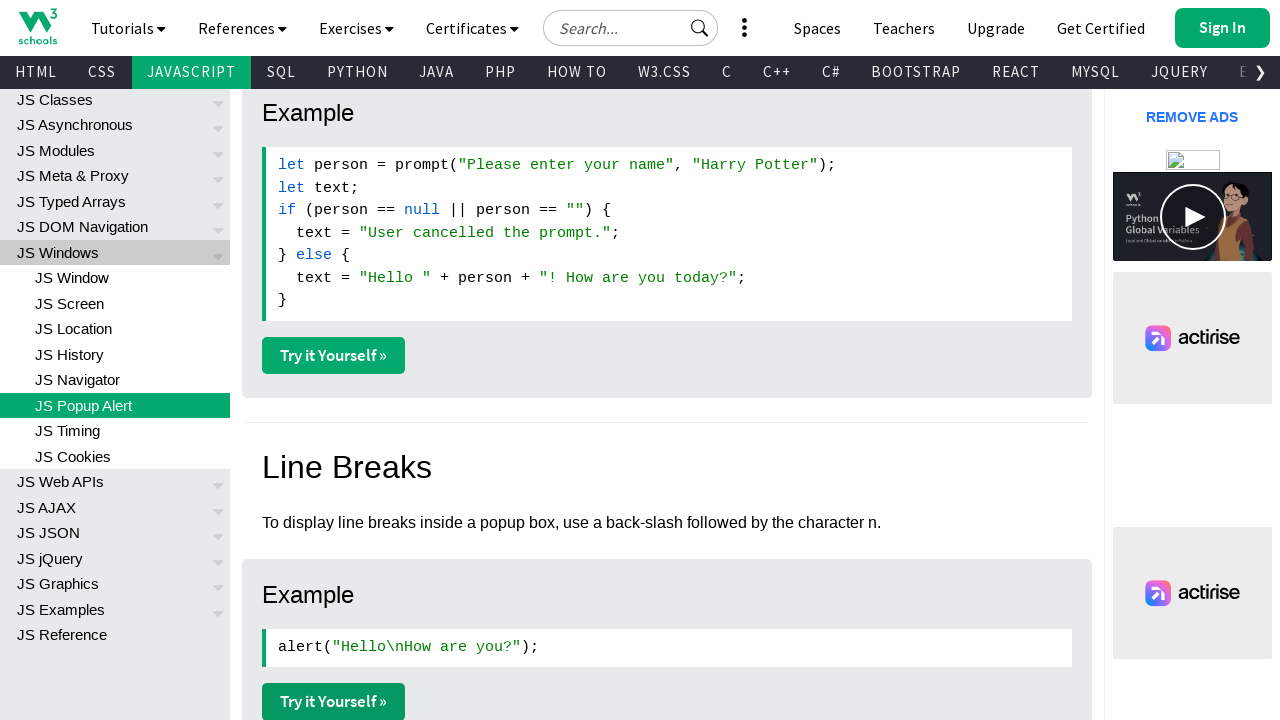

Waited 1 second for interaction to complete
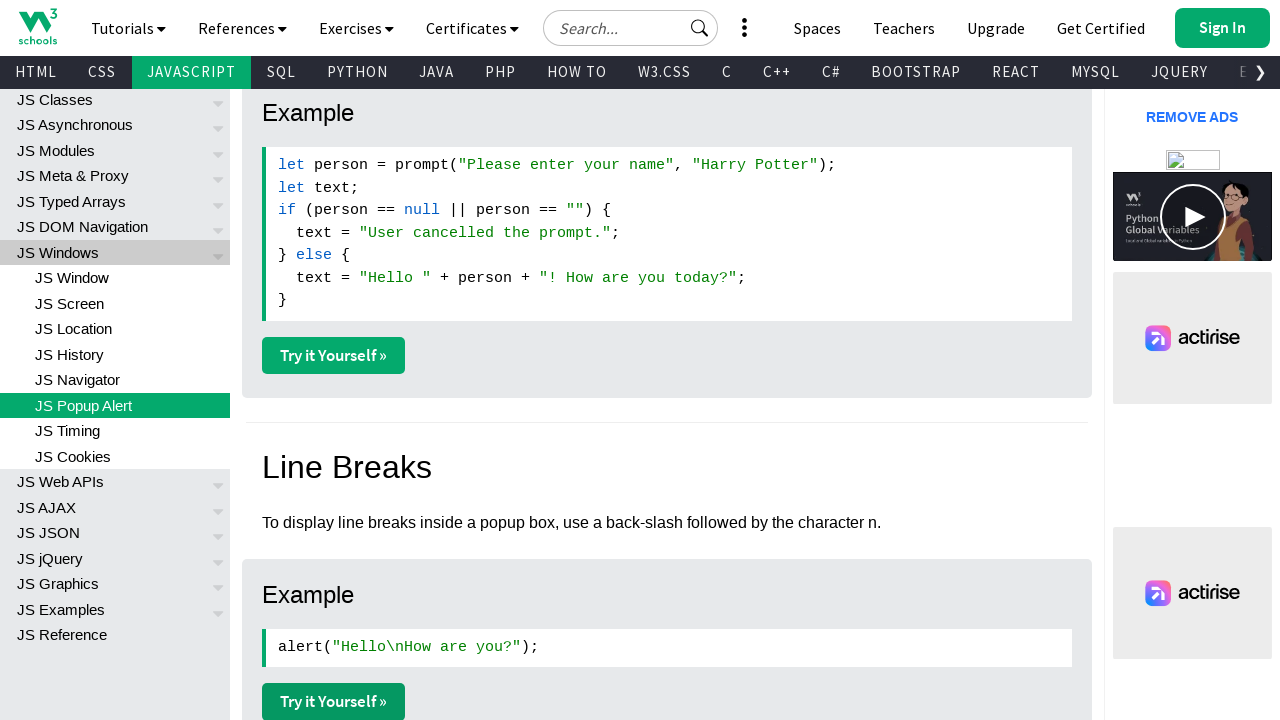

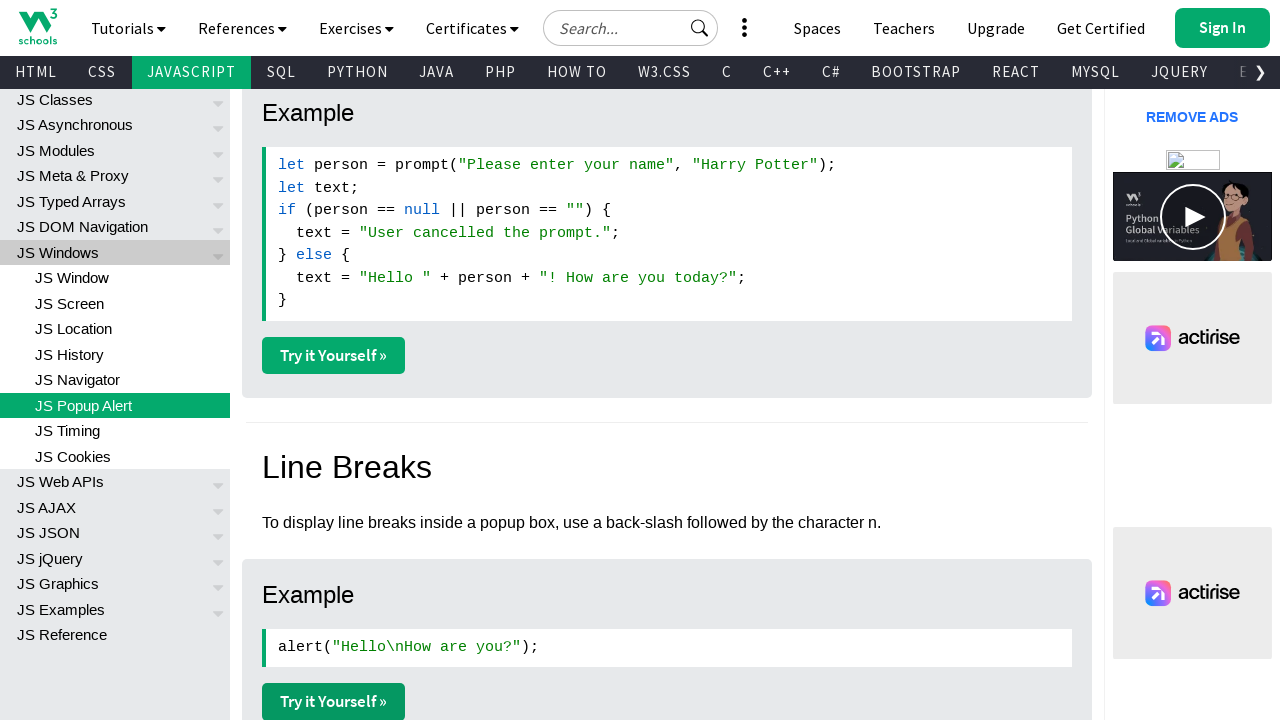